Validates that the page title matches the expected value 'TechGlobal Training | Home'

Starting URL: https://techglobal-training.com

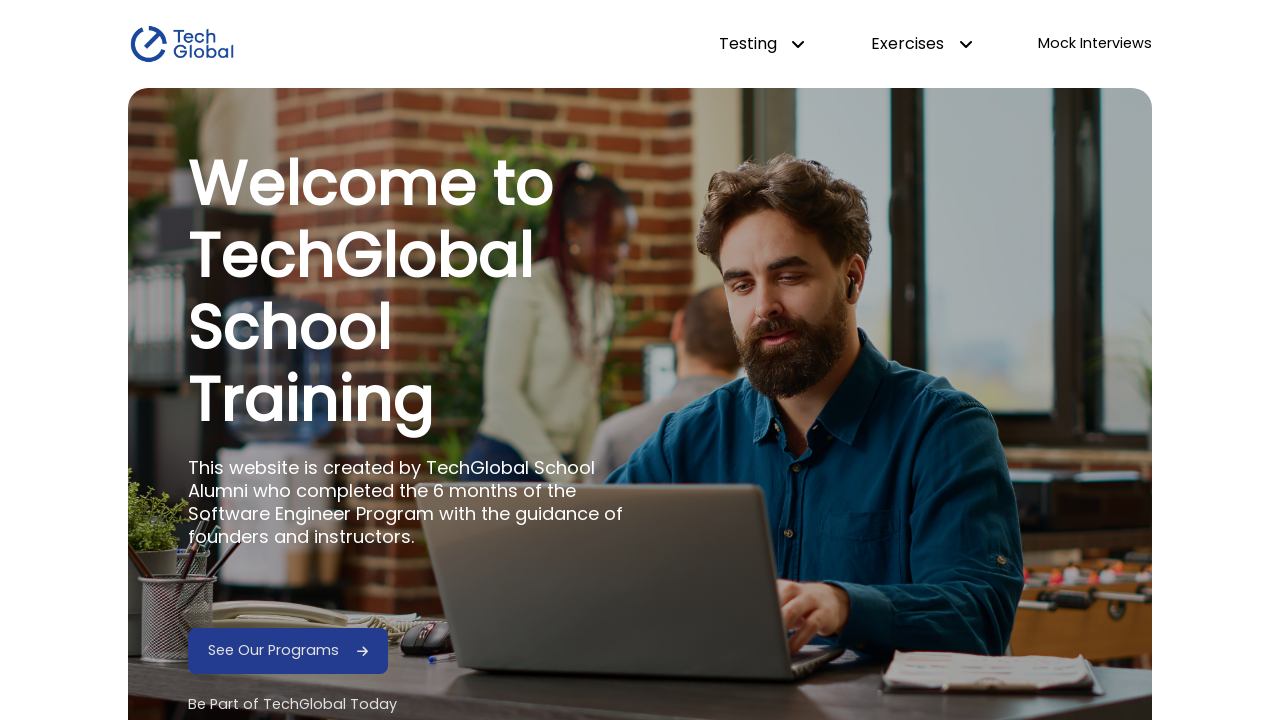

Navigated to https://techglobal-training.com
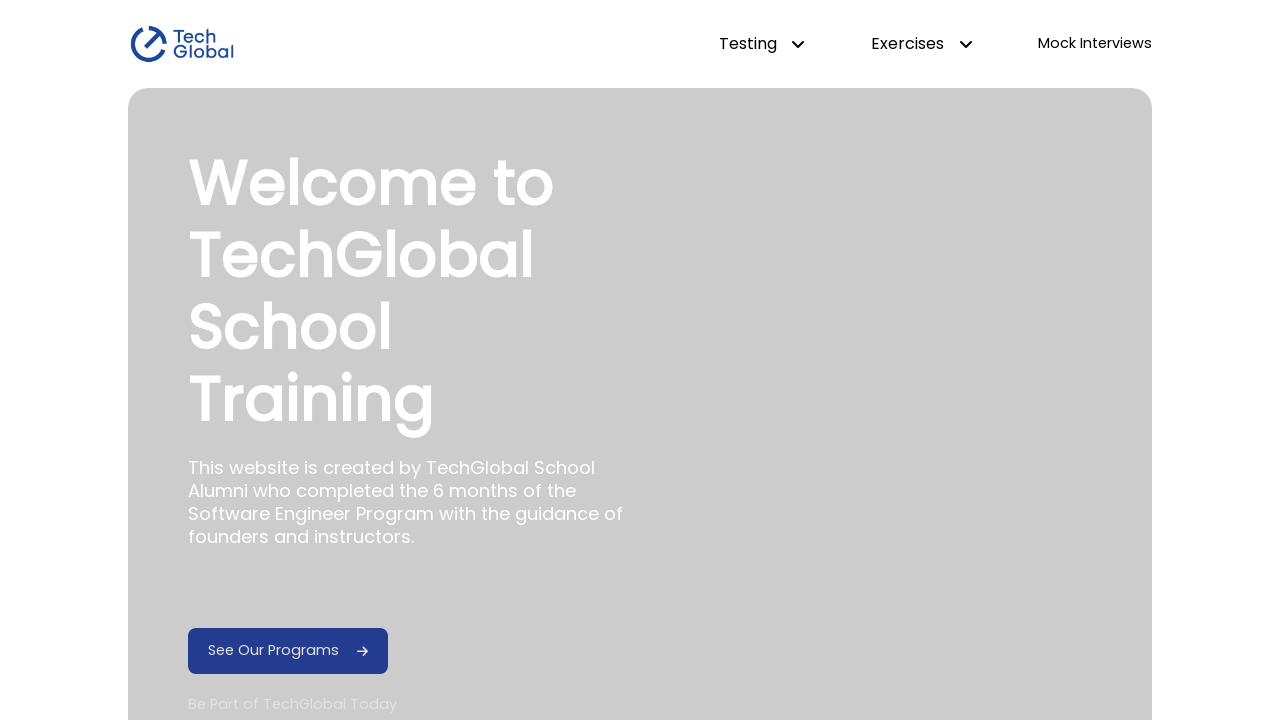

Retrieved page title: 'TechGlobal Training | Home'
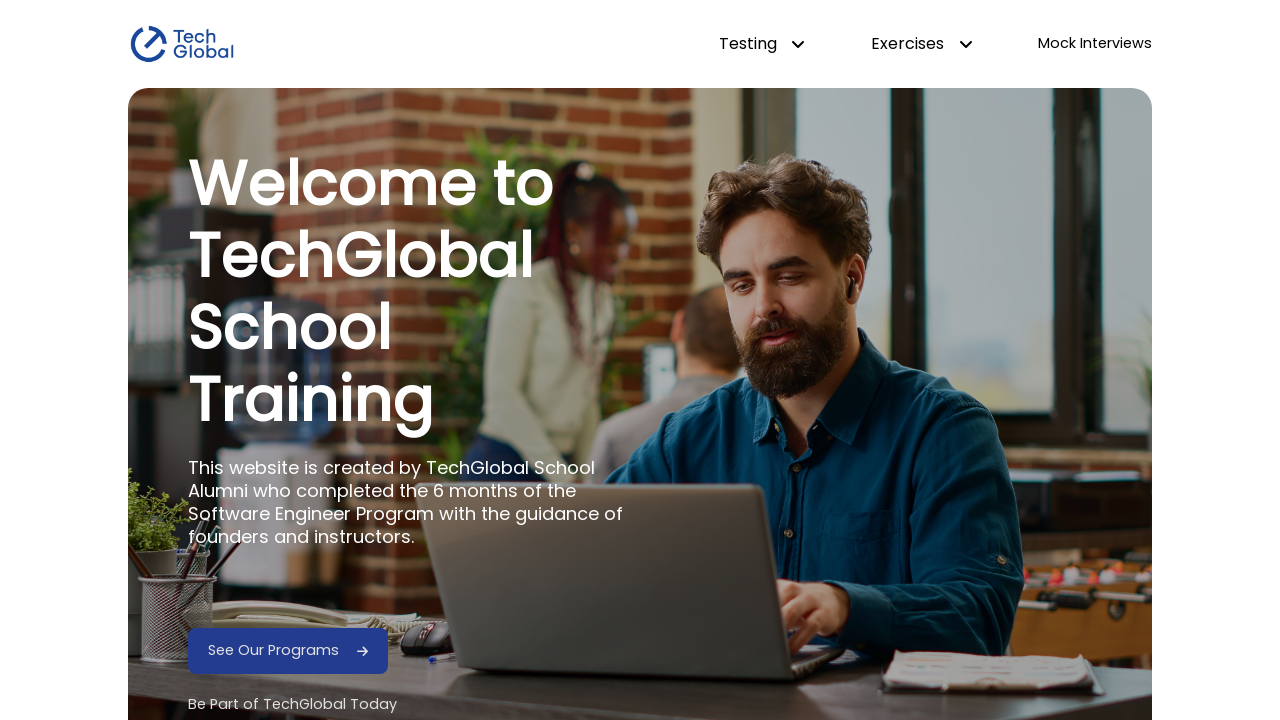

Validated page title matches expected value 'TechGlobal Training | Home'
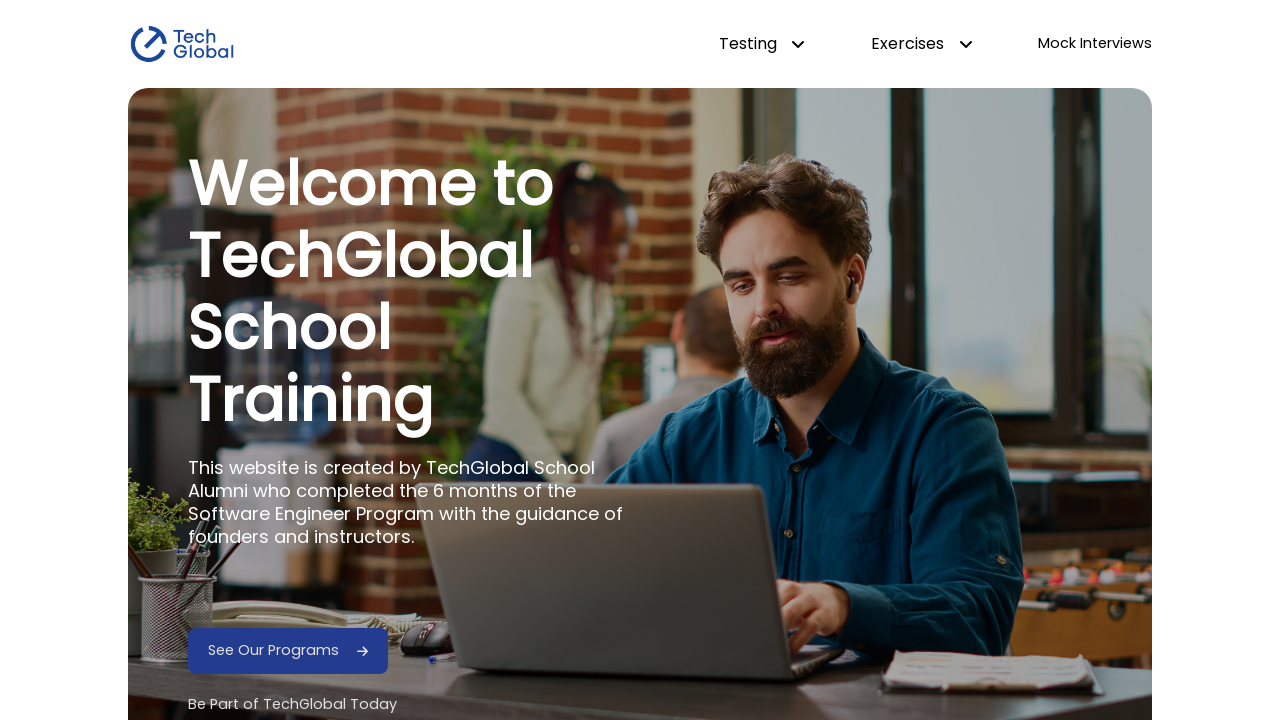

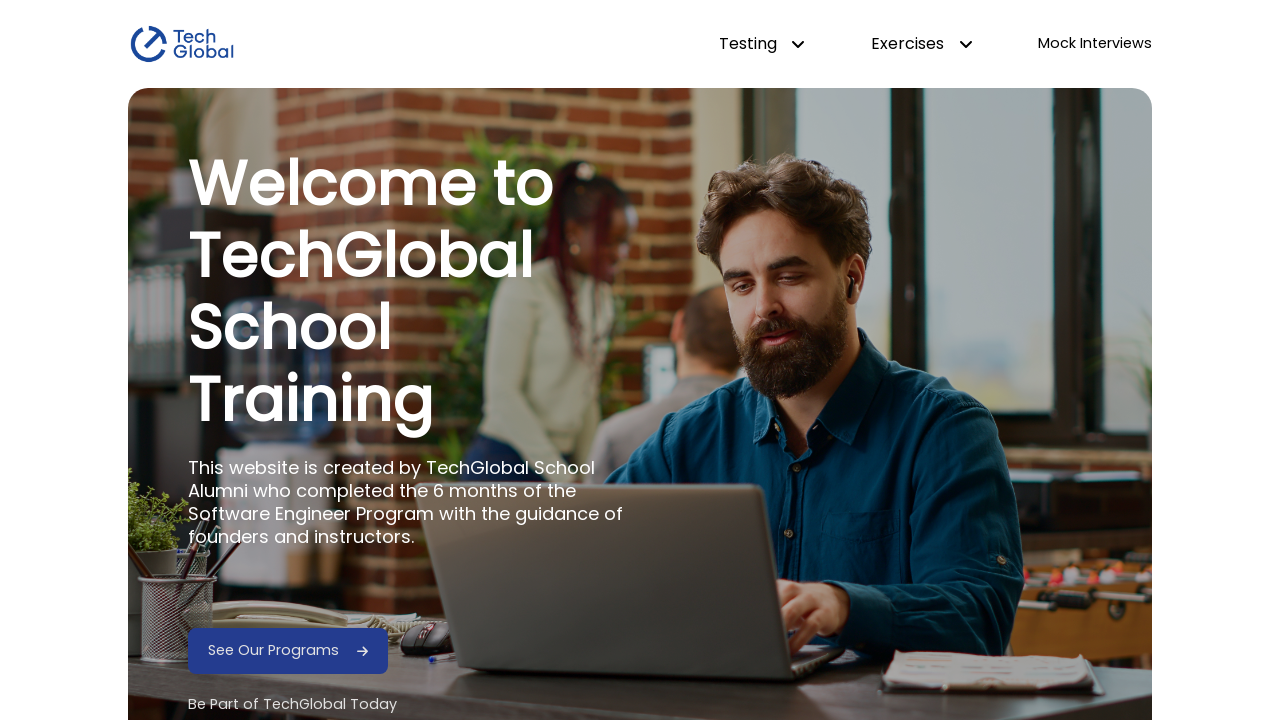